Tests that QR code is displayed instead of email form on the Italian locale version of the Firefox welcome page

Starting URL: https://www.mozilla.org/it/firefox/welcome/6/?default=true

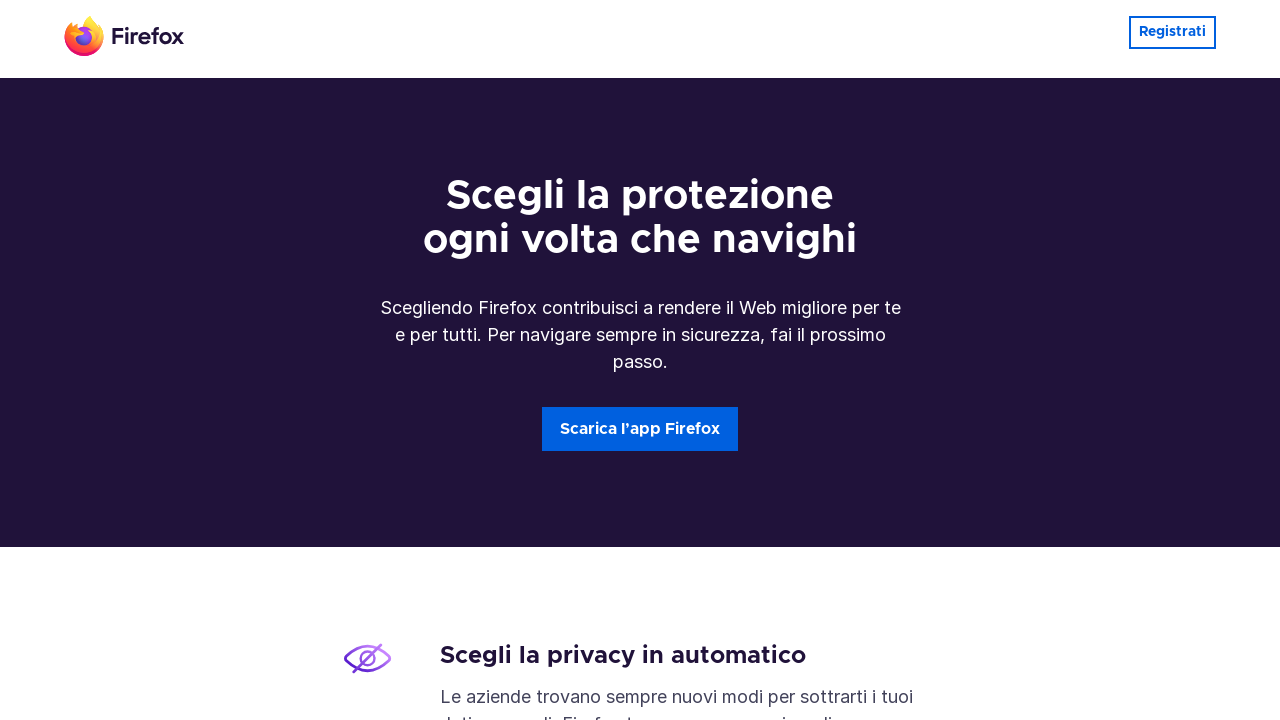

Retrieved 'Get App' button element
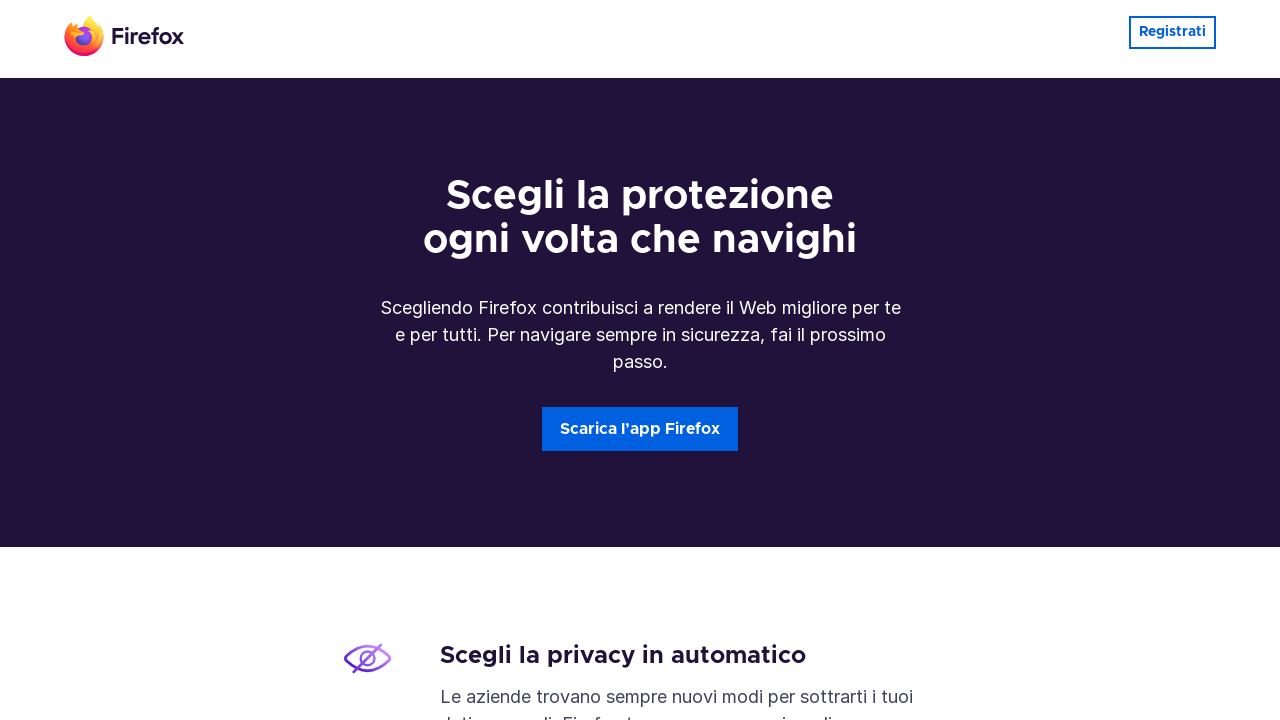

Retrieved QR code element
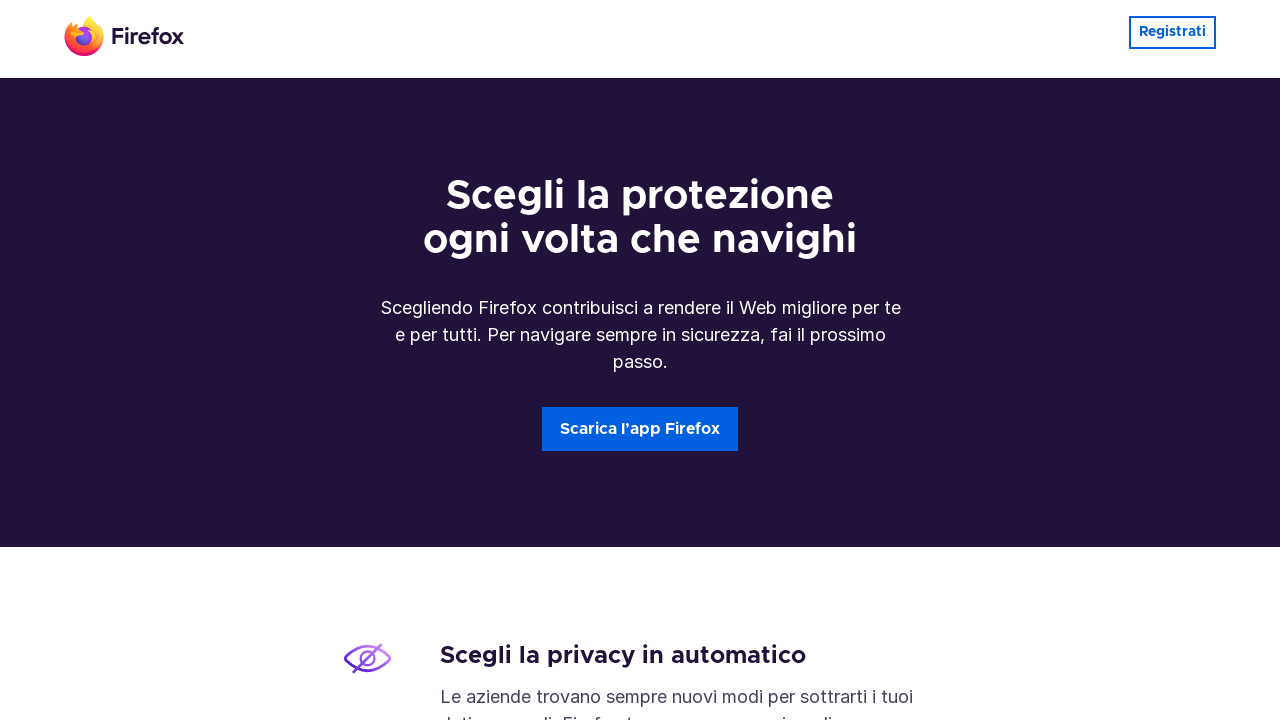

Clicked 'Get App' button at (640, 429) on internal:testid=[data-testid="button-firefox-get-app"s]
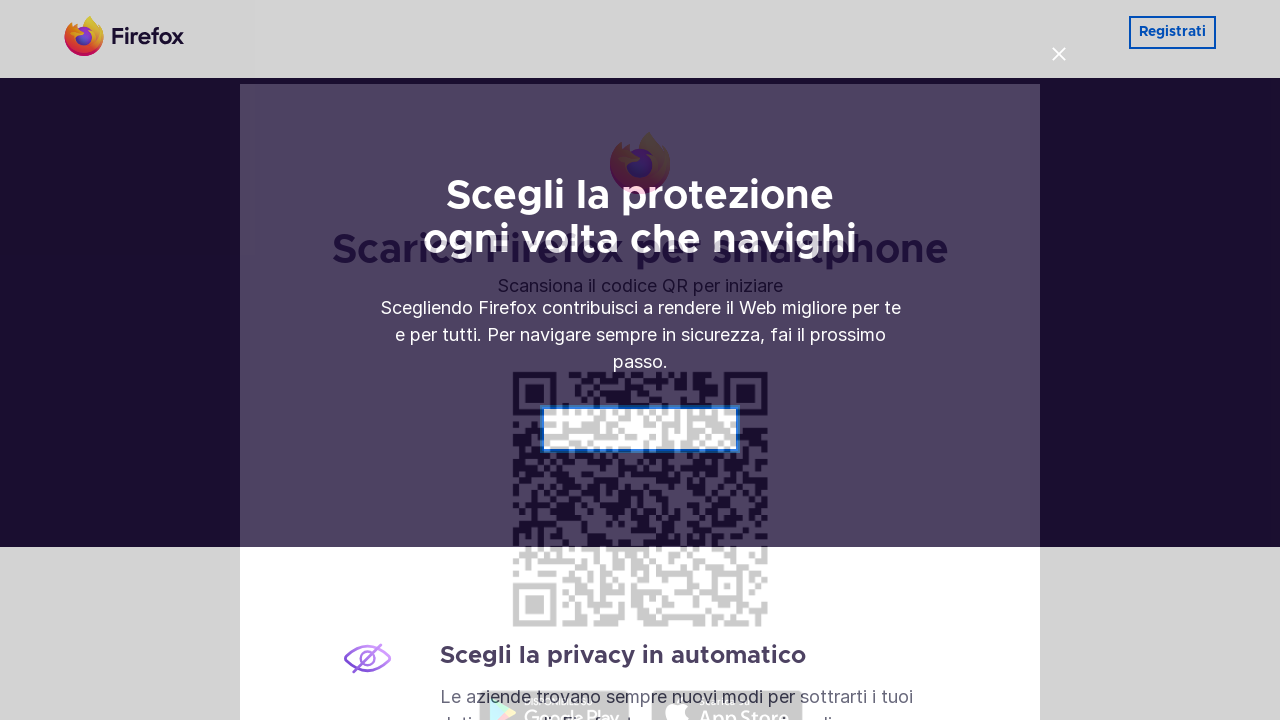

QR code is now visible - test passed
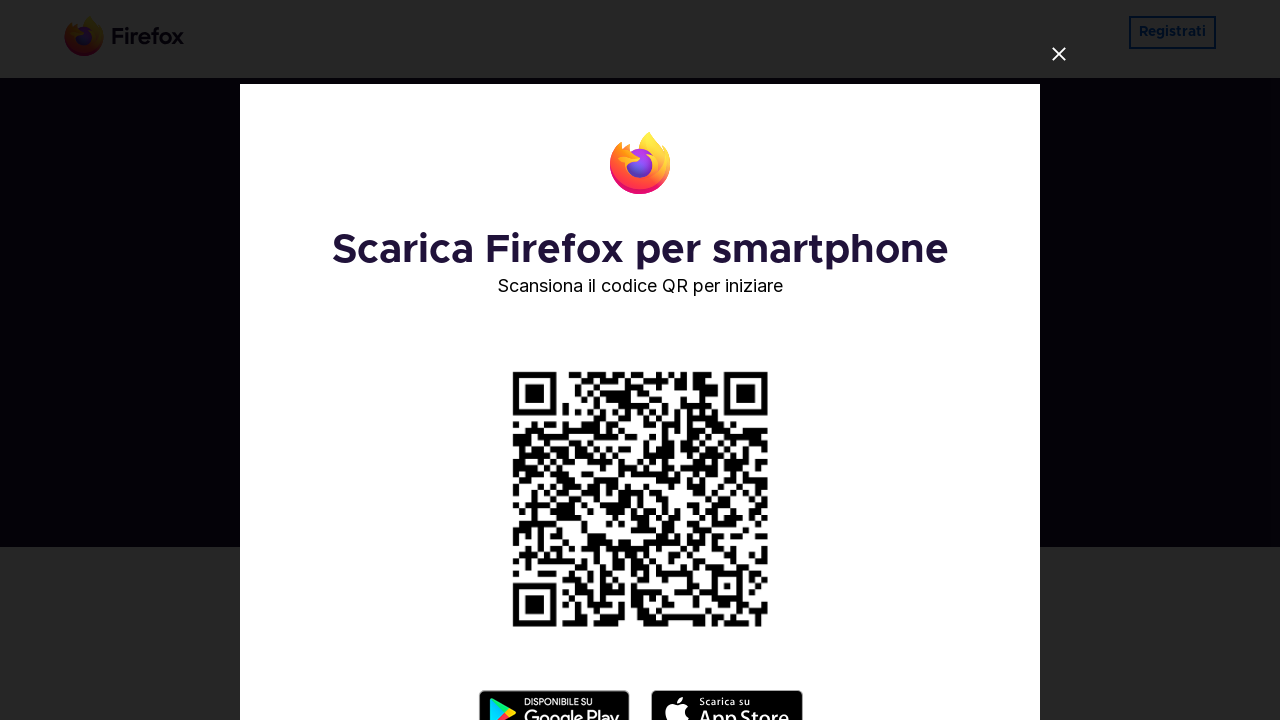

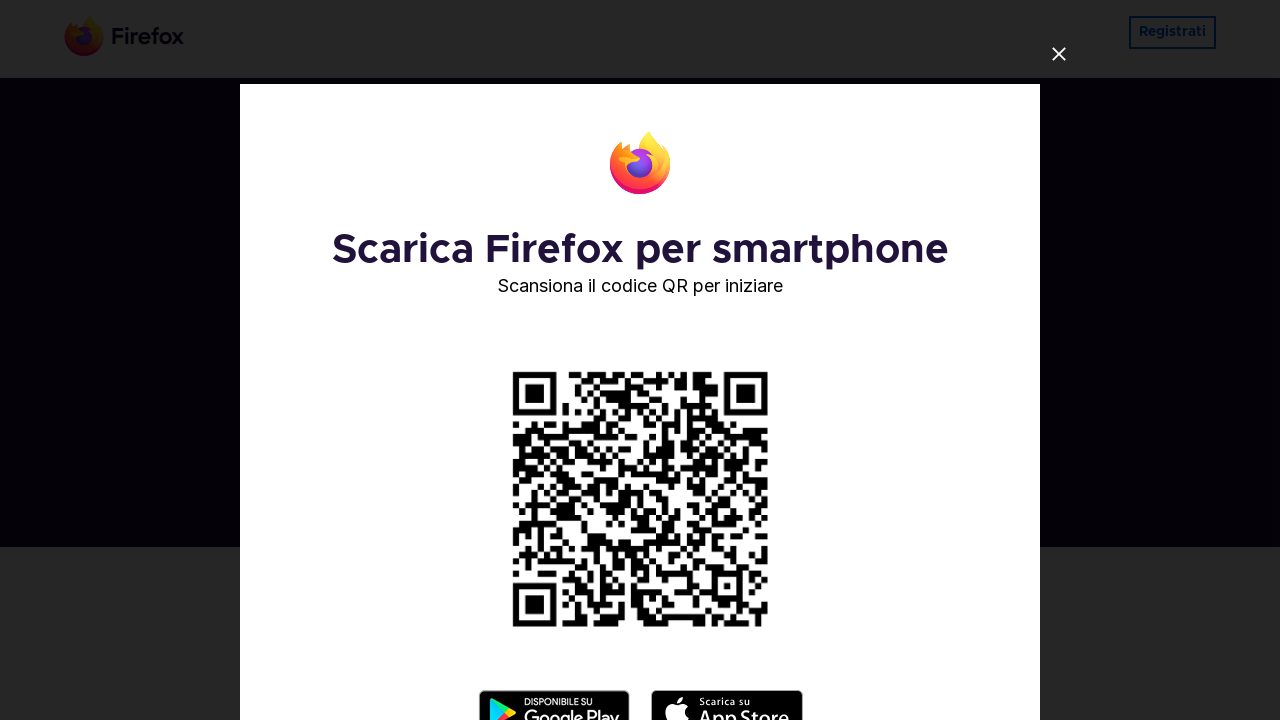